Fills out a Google Form with name, email, gender selection, job description, and submits it through a multi-page form workflow.

Starting URL: https://docs.google.com/forms/d/e/1FAIpQLSeIW5eSx9aDf9dUfwjP4HD8YliQ-VrrphljgHLXZKNTdpp4KQ/viewform?pli=1

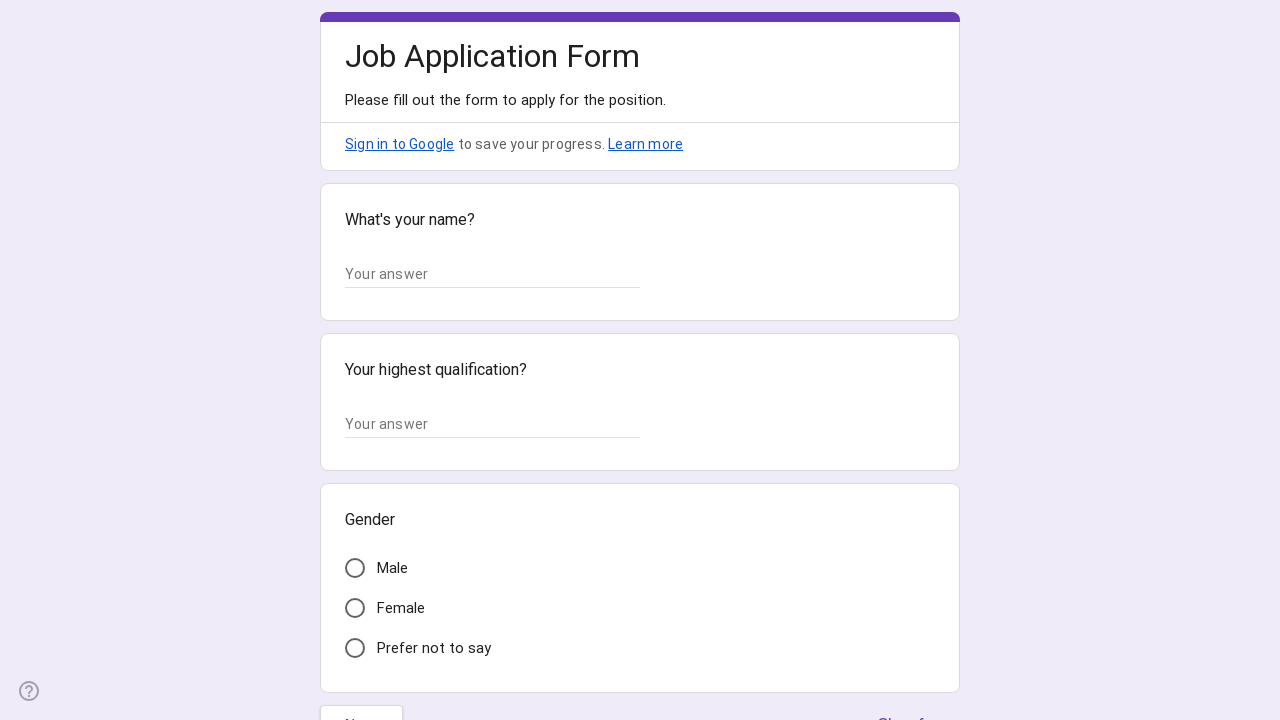

Waited for form input fields to load
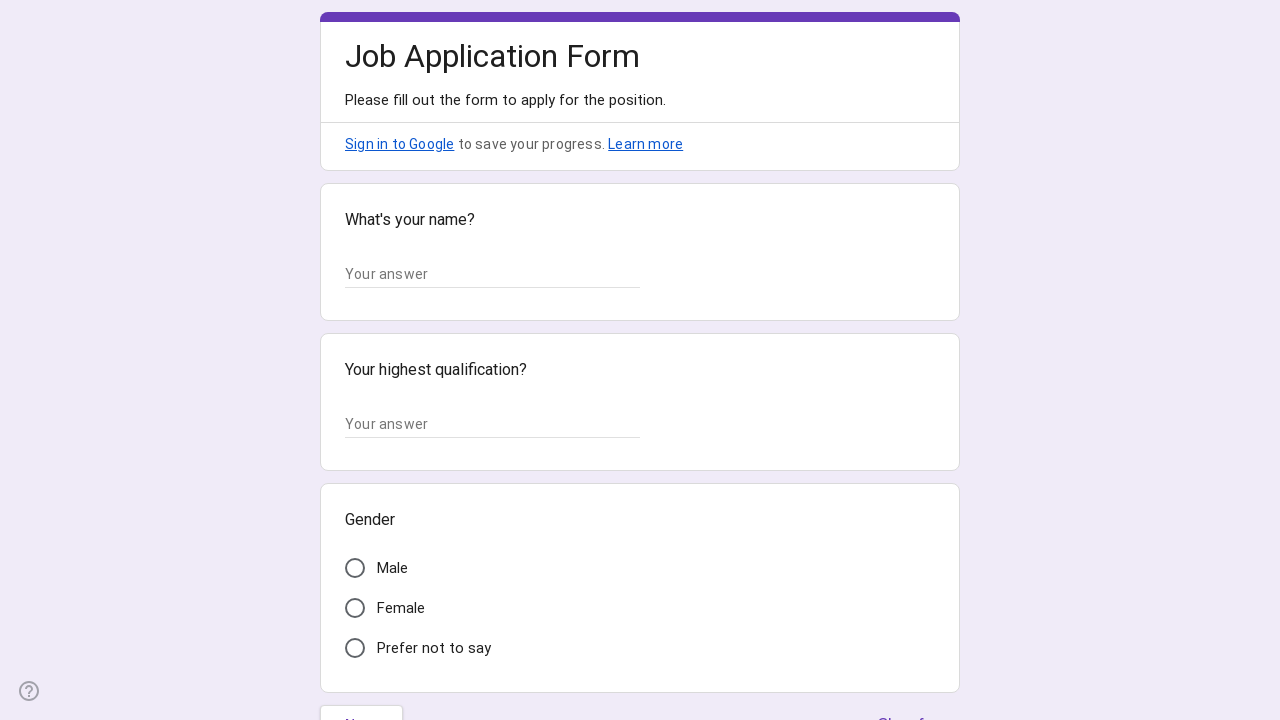

Filled name field with 'Sarah Johnson' on input[jsname="YPqjbf"] >> nth=0
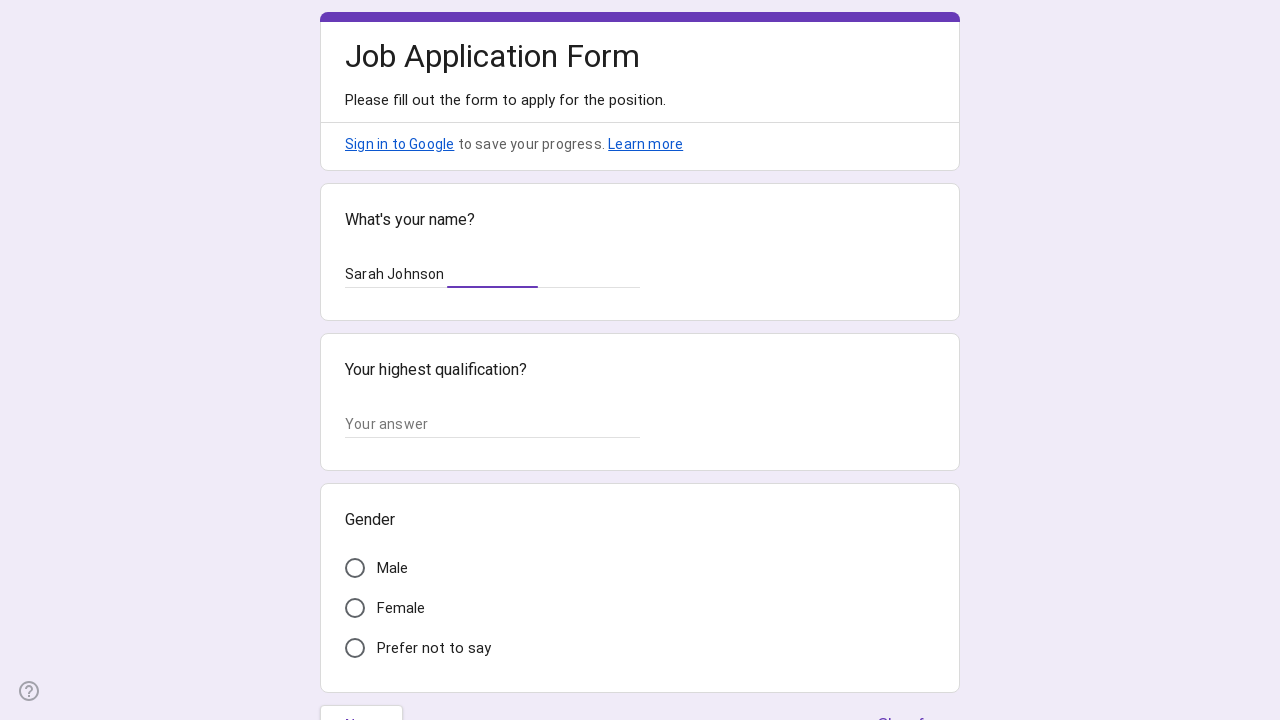

Filled email field with 'sarah.johnson@example.com' on input[jsname="YPqjbf"] >> nth=1
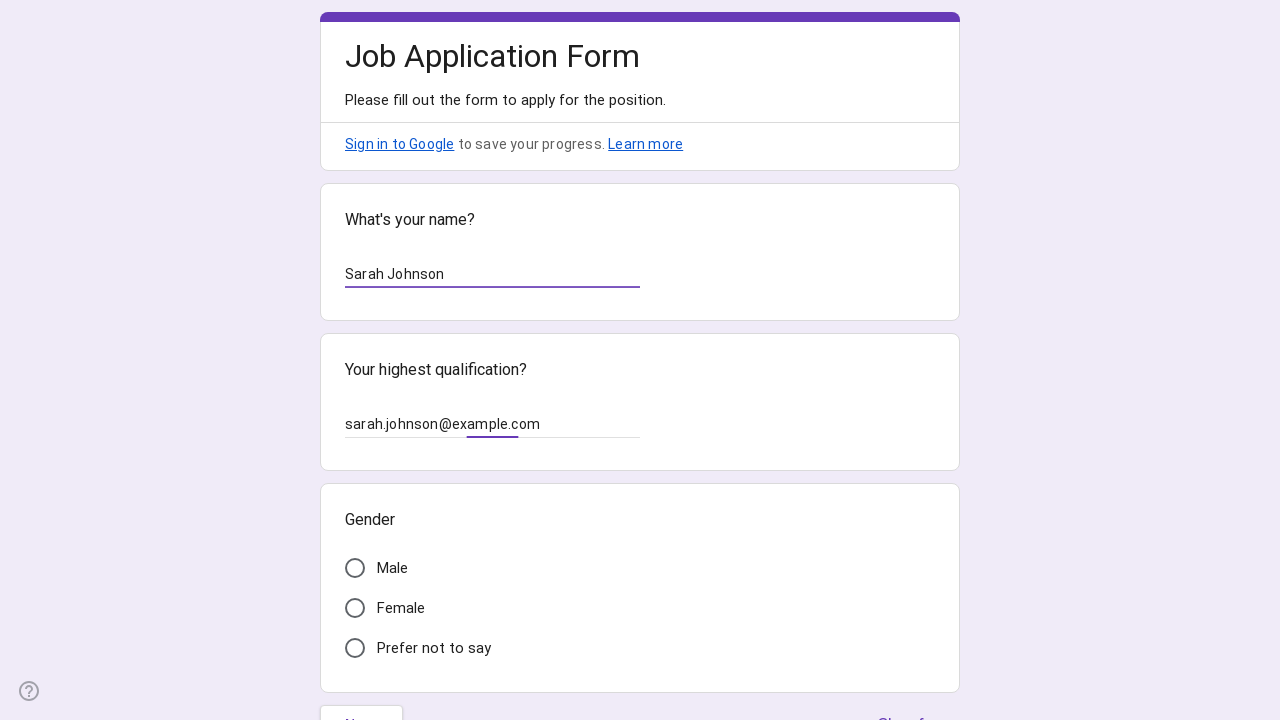

Selected Female gender option at (355, 608) on #i19
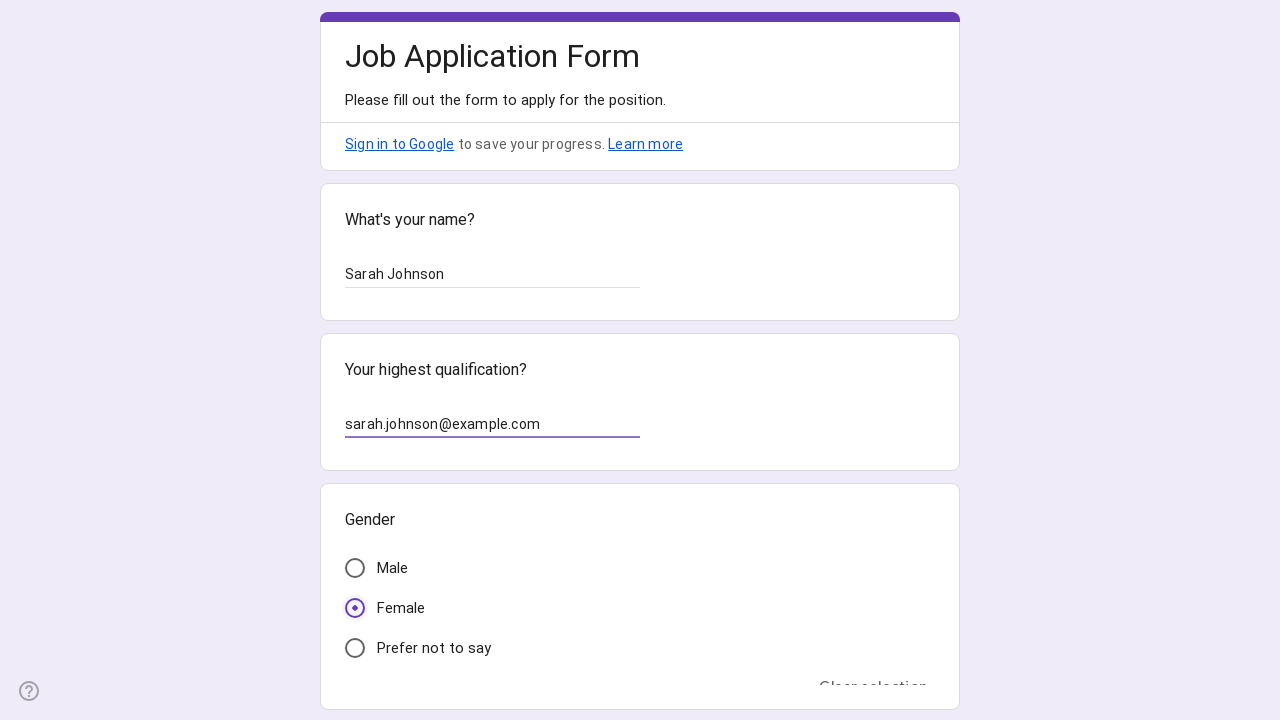

Clicked Next button to proceed to second page at (362, 533) on div[role="button"]:has(span:text("Next"))
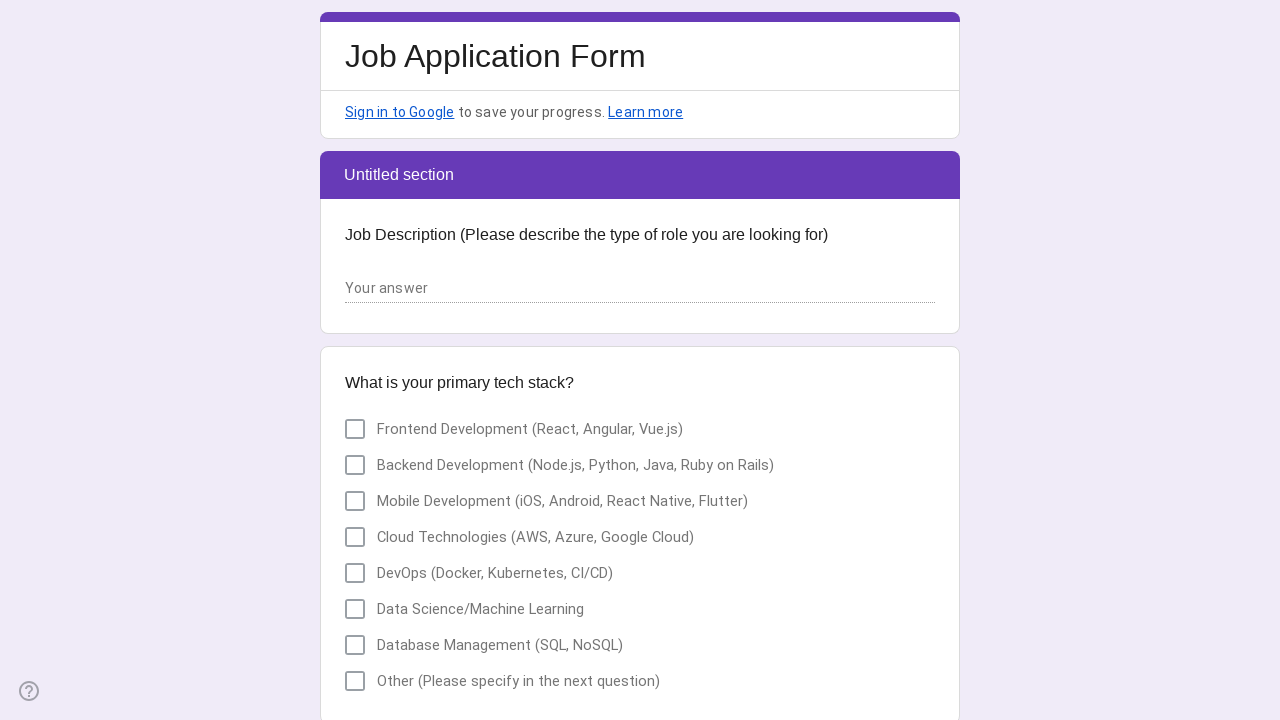

Waited for textarea field to appear on second page
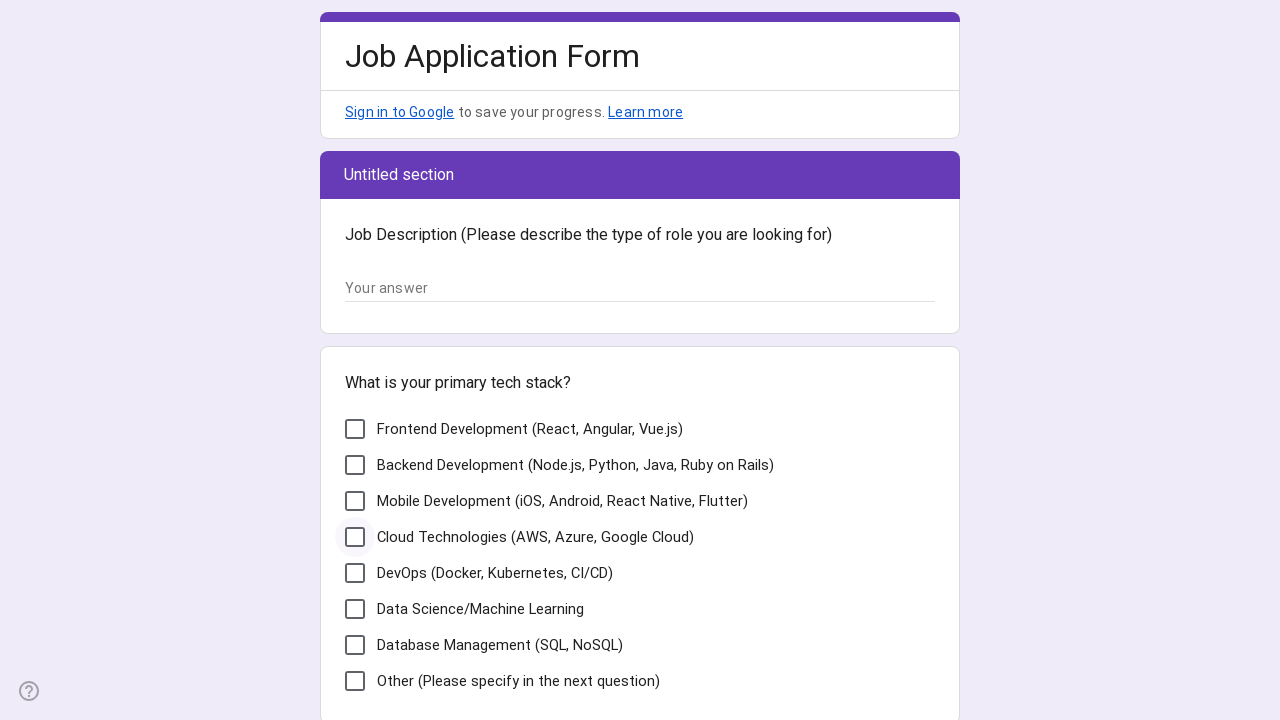

Filled job description textarea with software engineer experience on textarea[jsname="YPqjbf"]
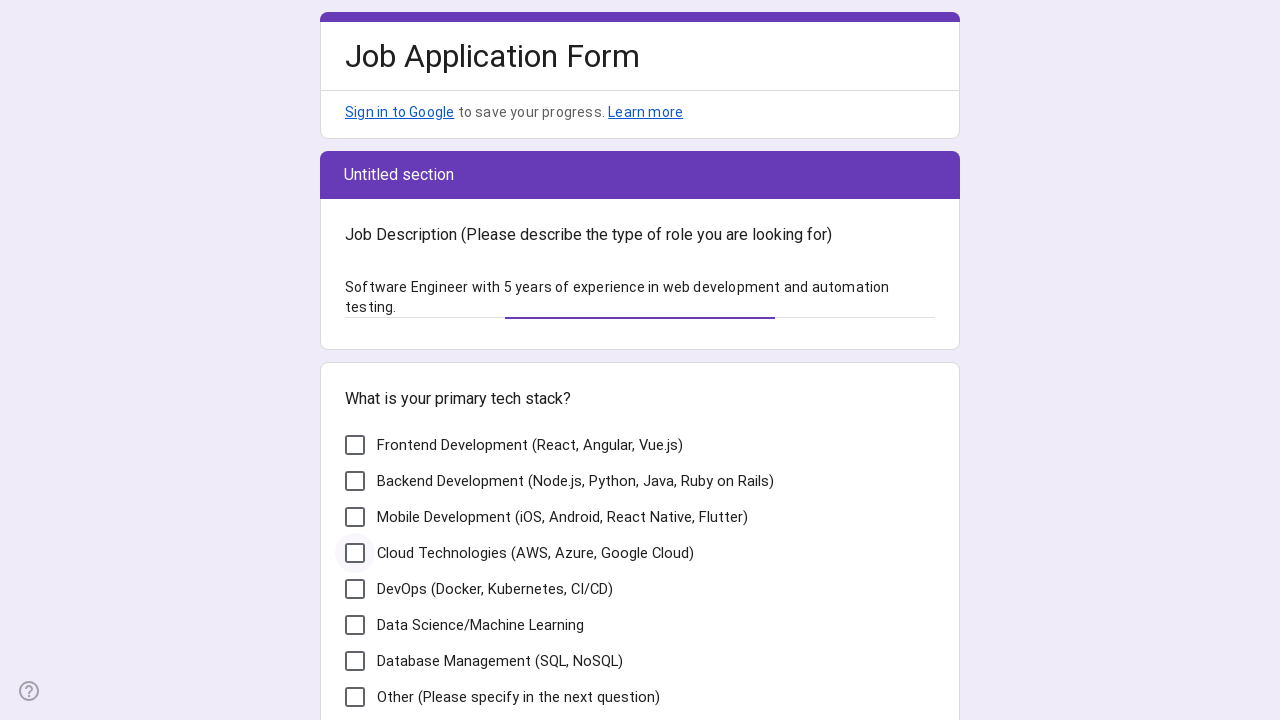

Selected gender option on second page at (355, 589) on #i24
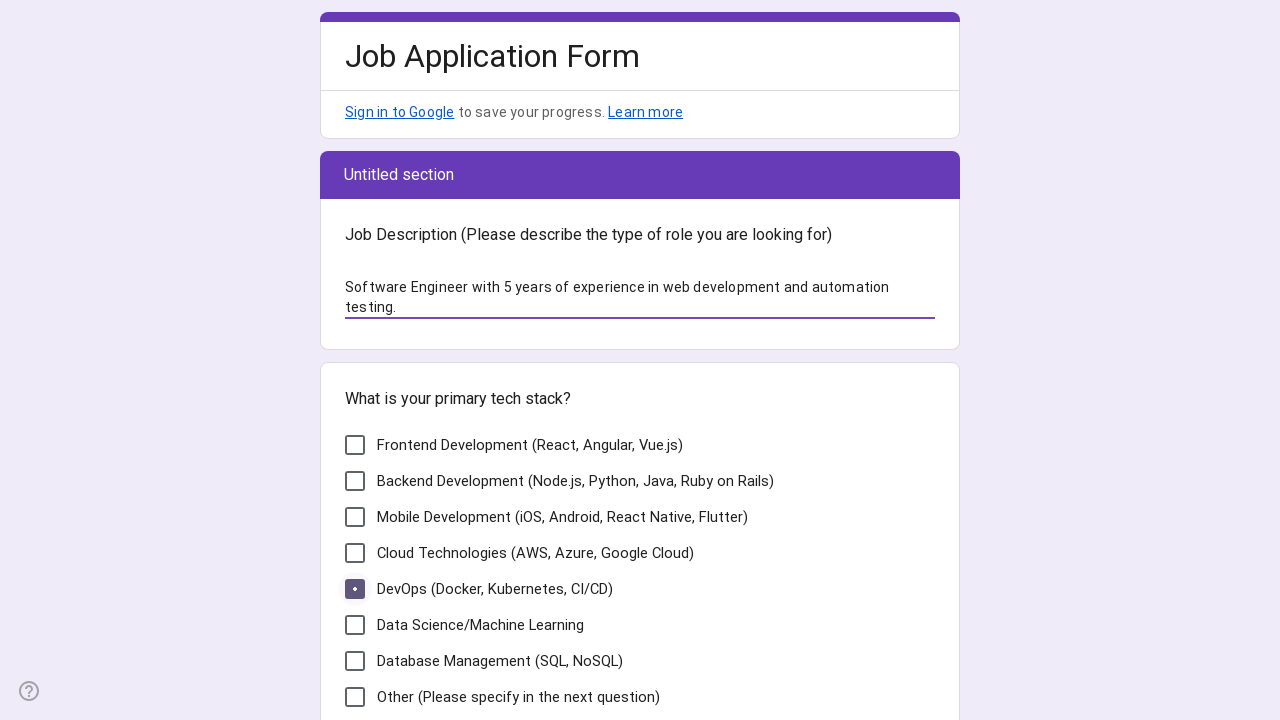

Clicked Submit button to submit the form at (467, 533) on div[role="button"]:has(span:text("Submit"))
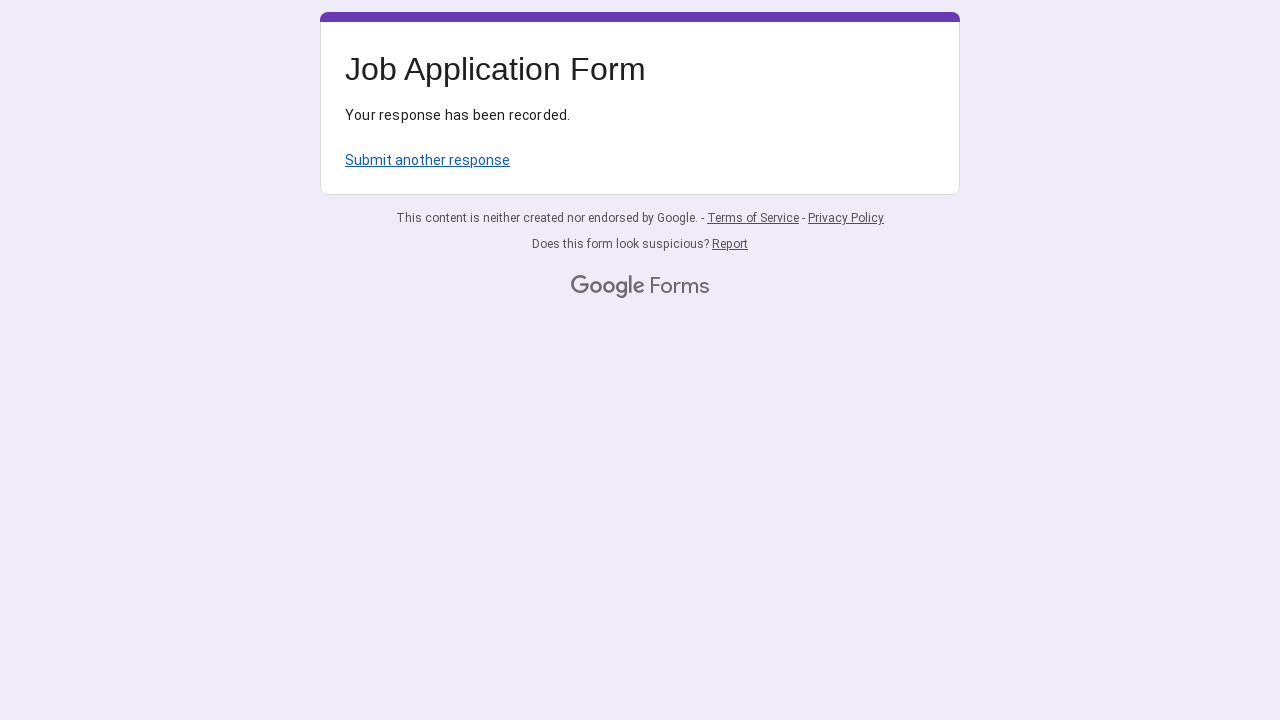

Waited for form submission to complete (networkidle)
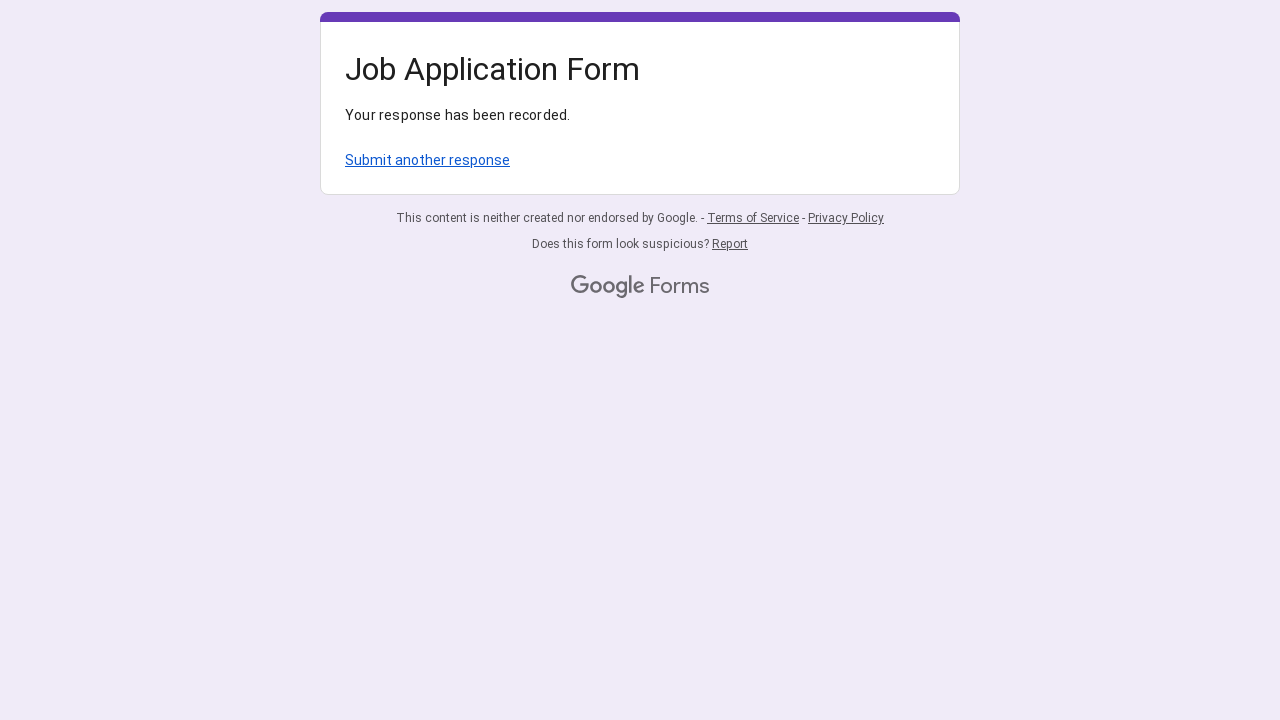

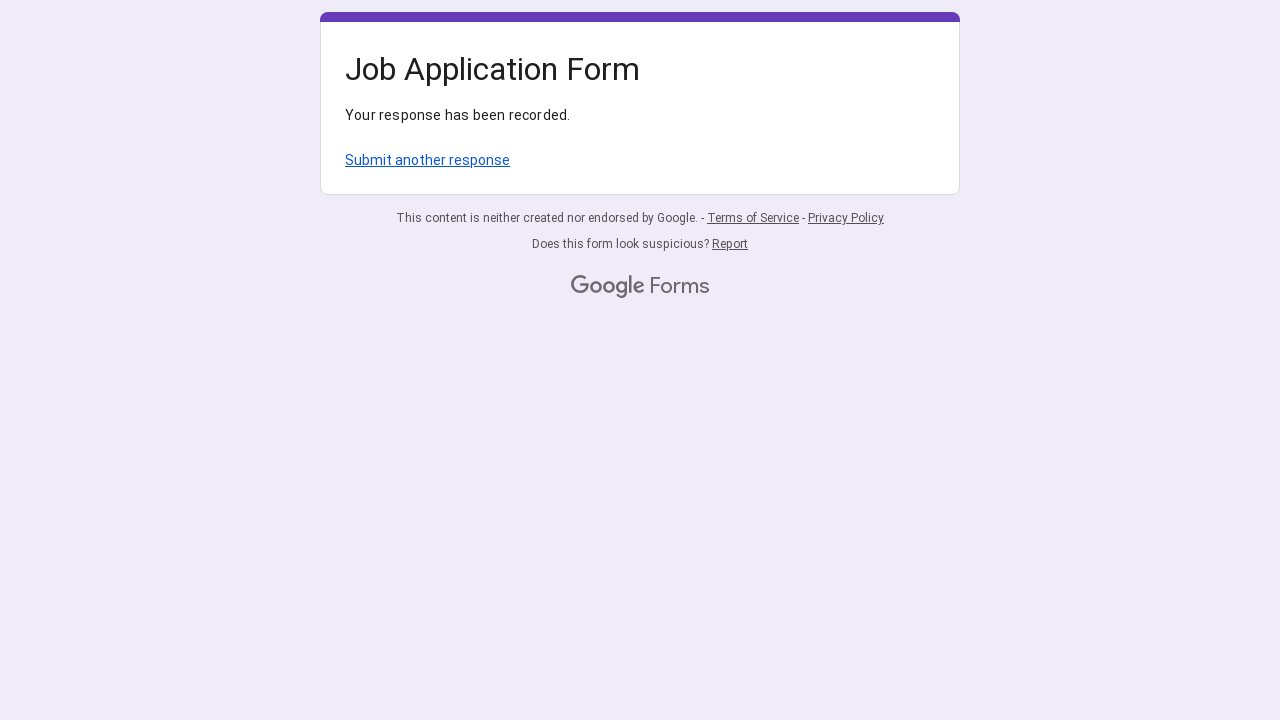